Tests drag and drop functionality on jQuery UI demo page by dragging an element to a drop target and verifying the text changes to "Dropped!"

Starting URL: https://jqueryui.com/droppable/

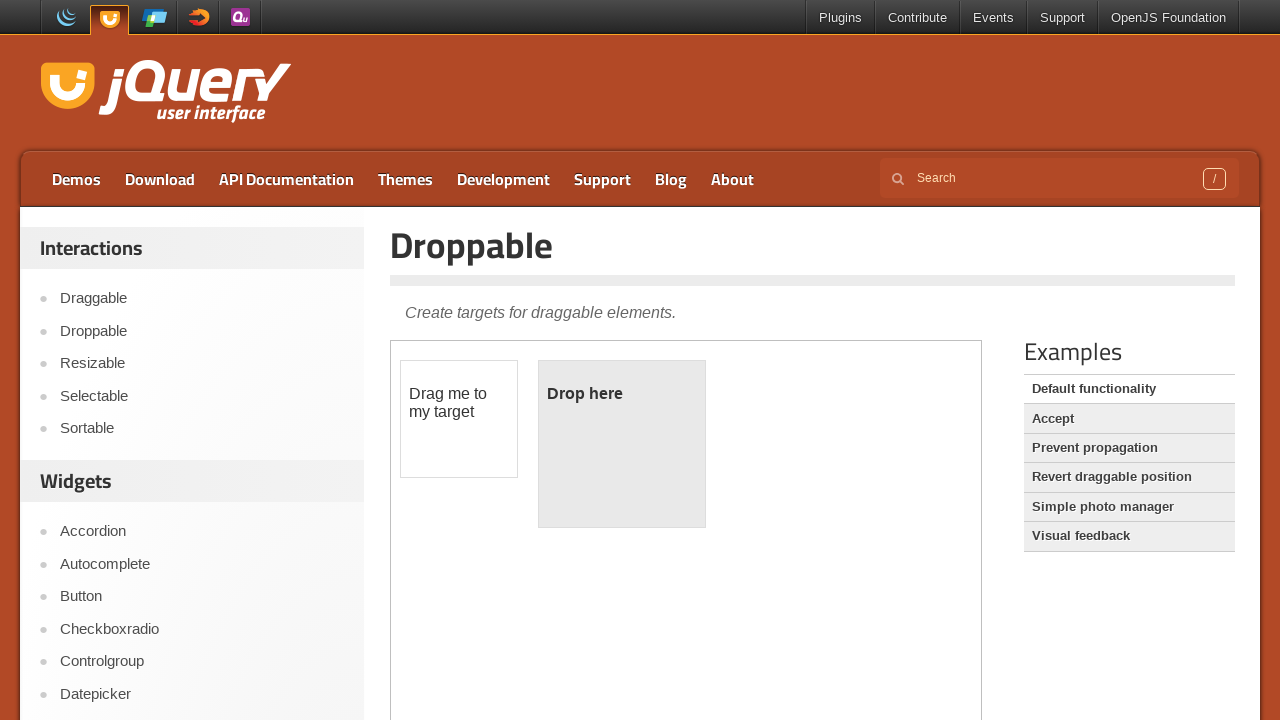

Located the iframe containing the drag and drop demo
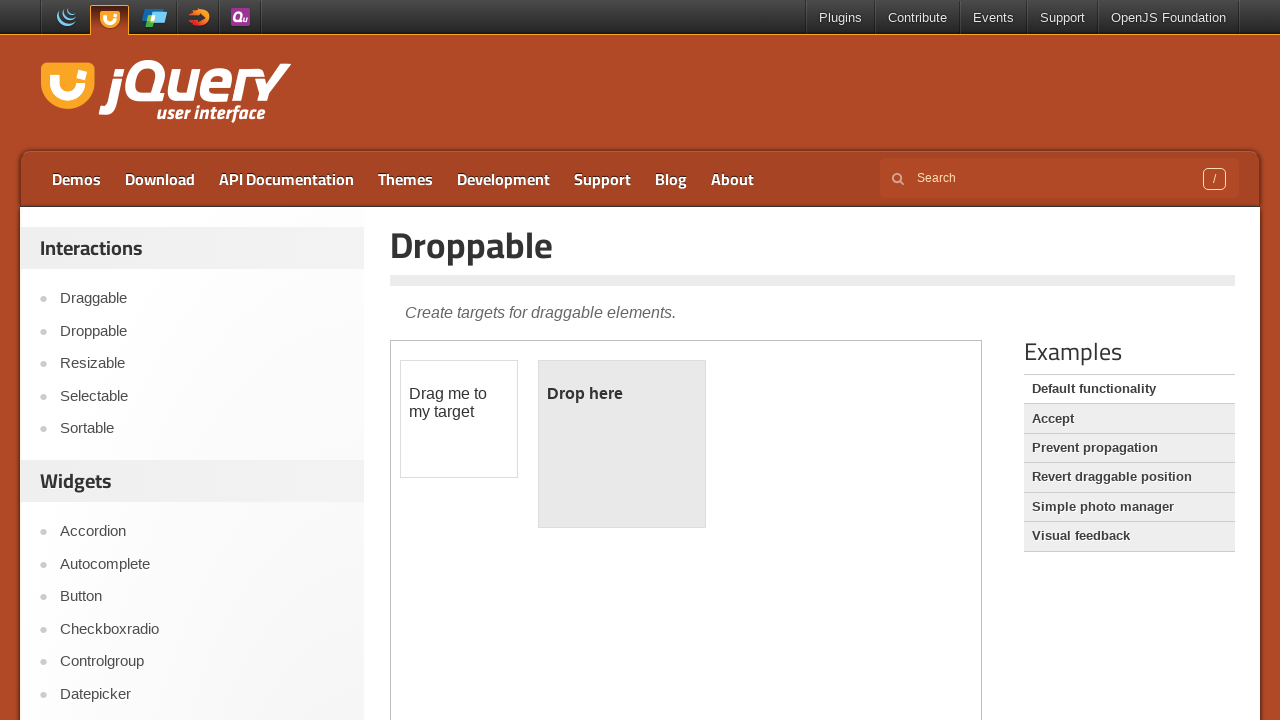

Located the draggable element with id 'draggable'
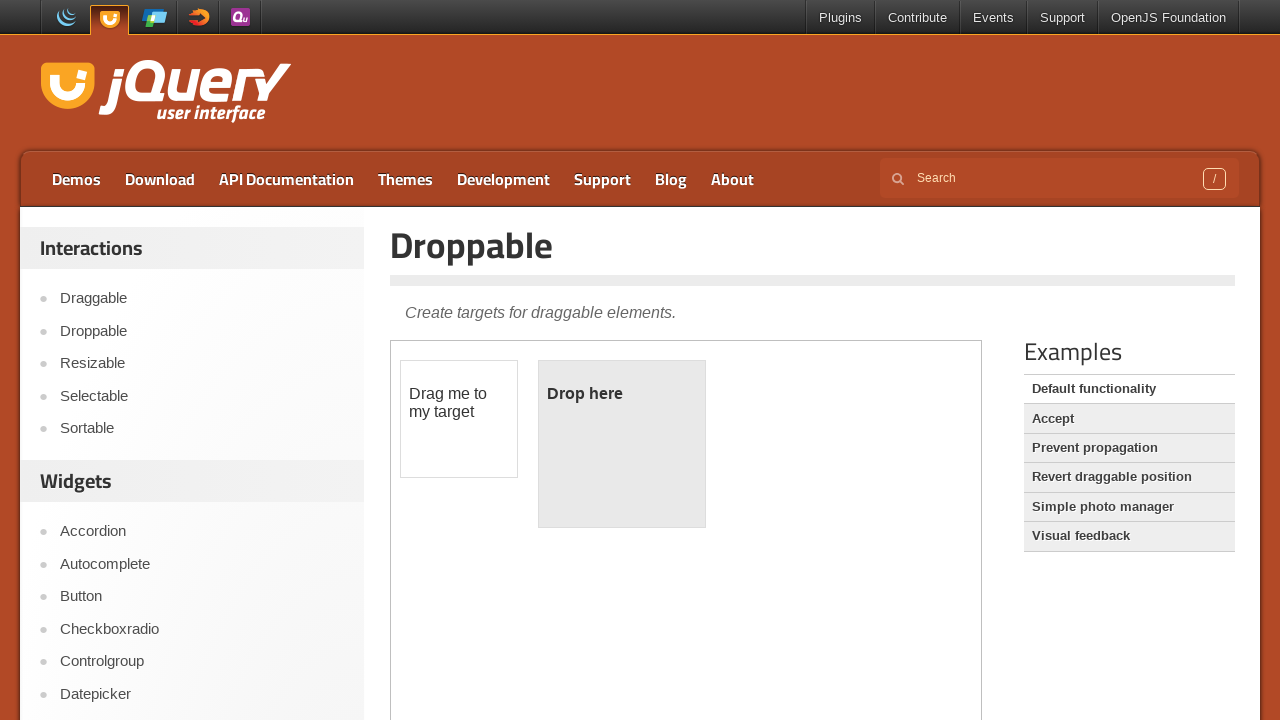

Located the drop target element with id 'droppable'
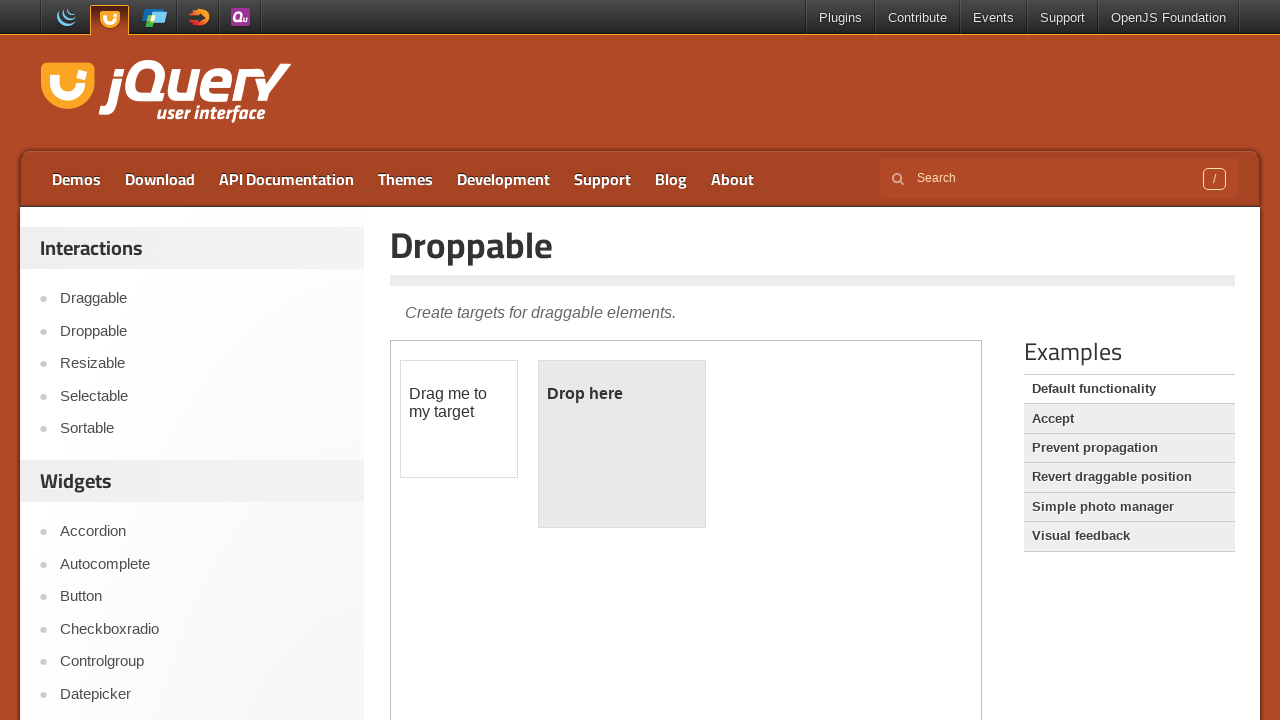

Dragged the draggable element to the drop target at (622, 444)
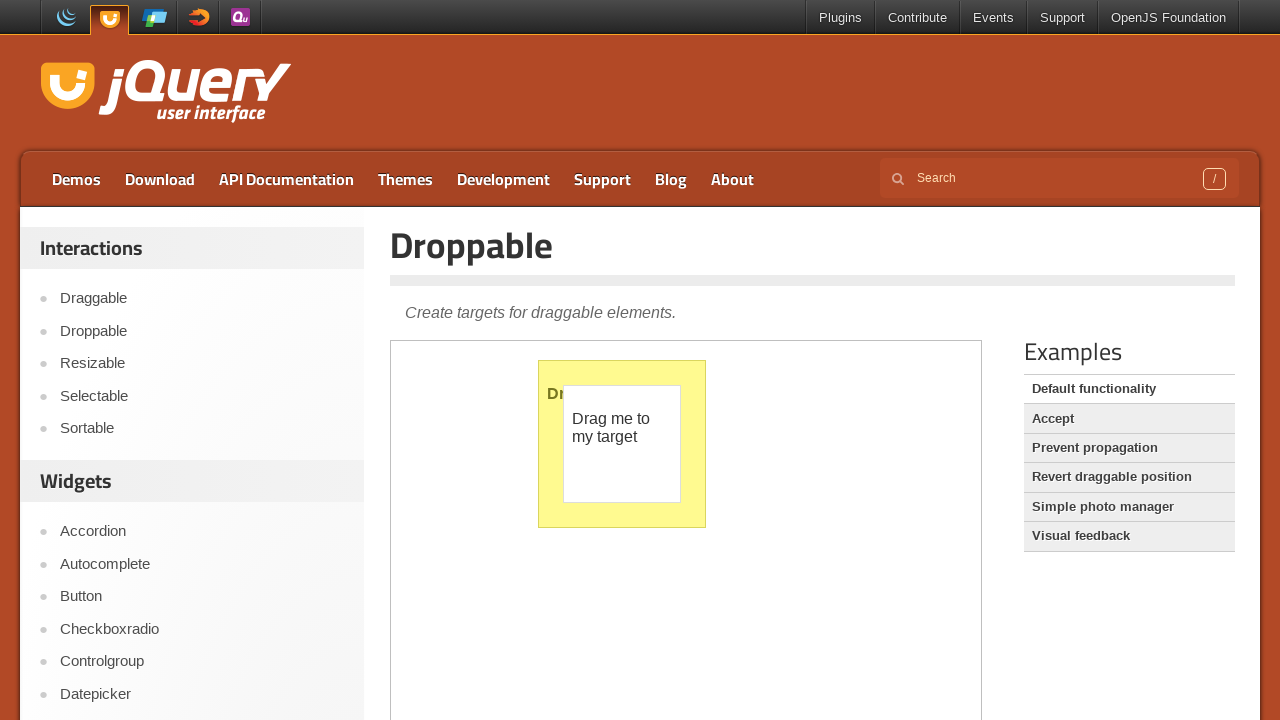

Verified that the drop target now displays 'Dropped!' text
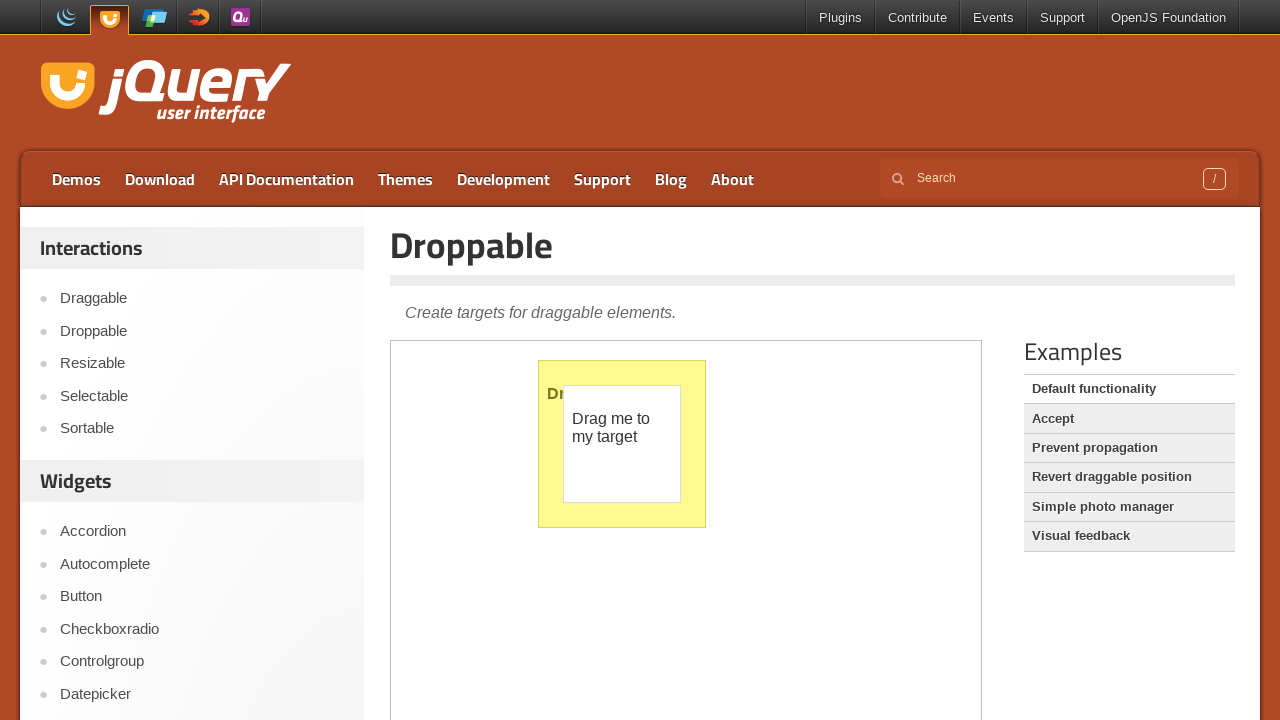

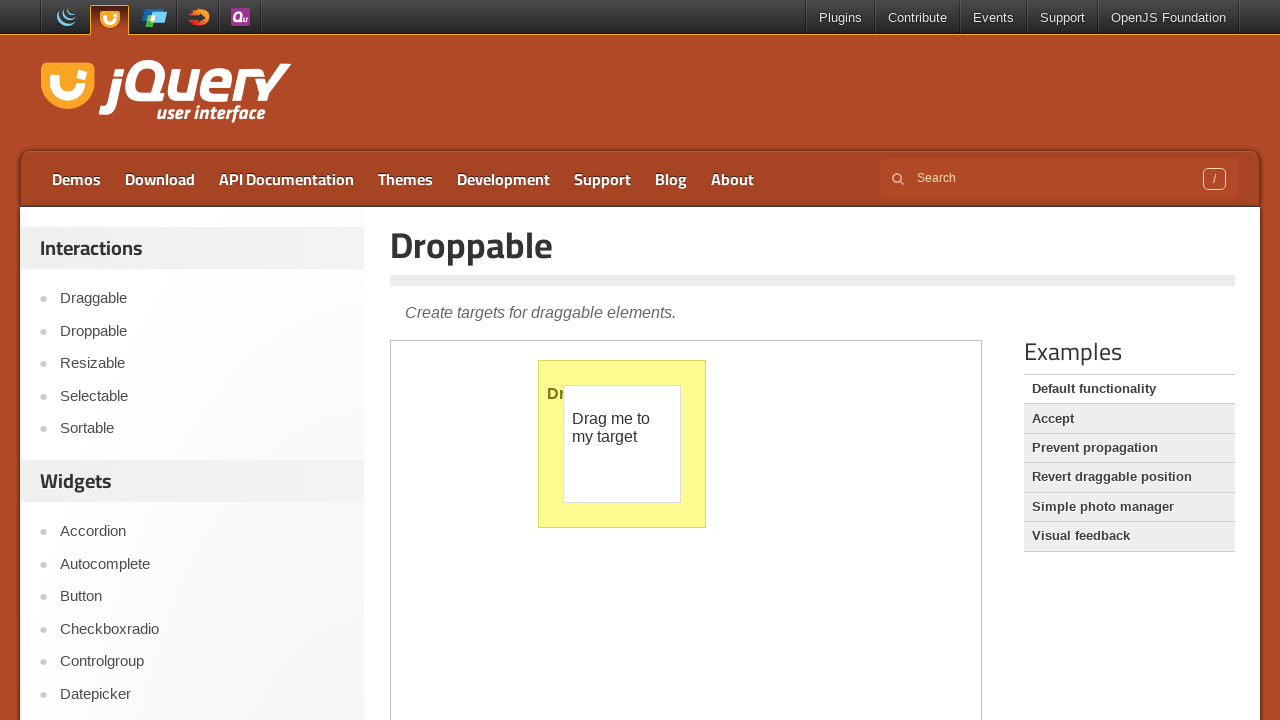